Tests various form elements on an automation practice page including radio buttons, text fields, dropdowns, and extracting data from tables

Starting URL: https://rahulshettyacademy.com/AutomationPractice/

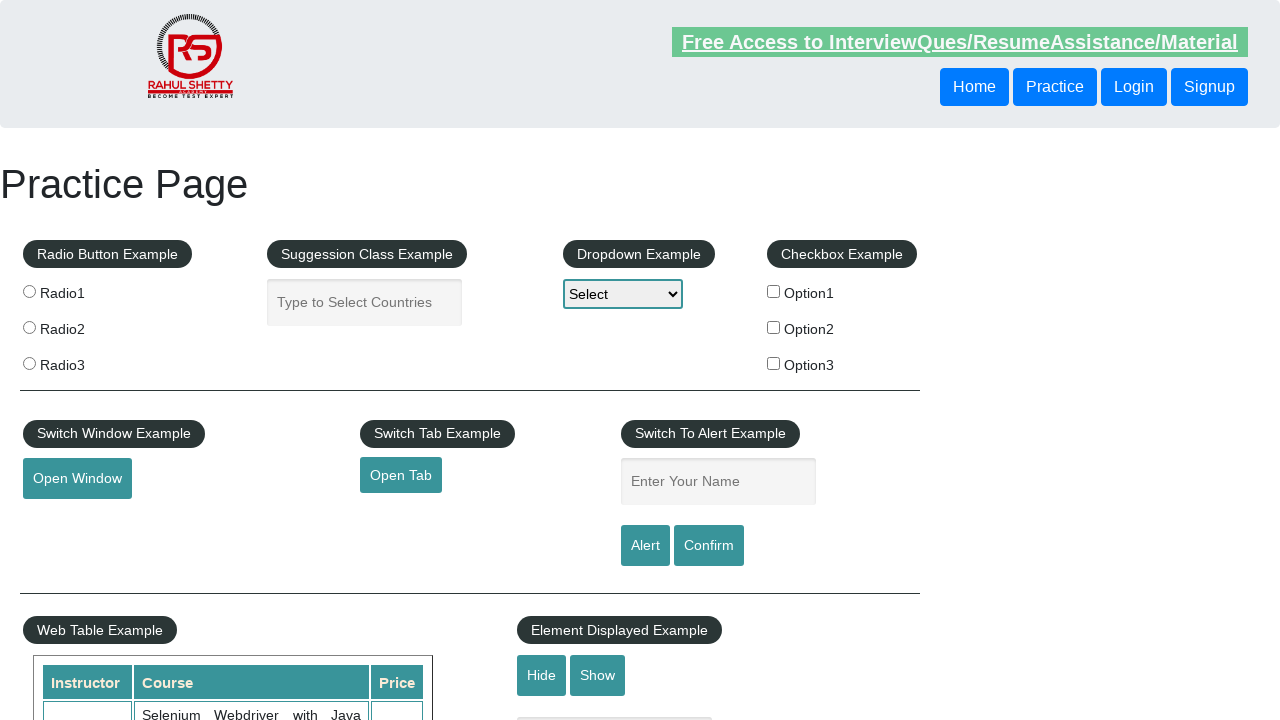

Clicked radio button Radio1 at (29, 291) on xpath=//input[@value='radio1']
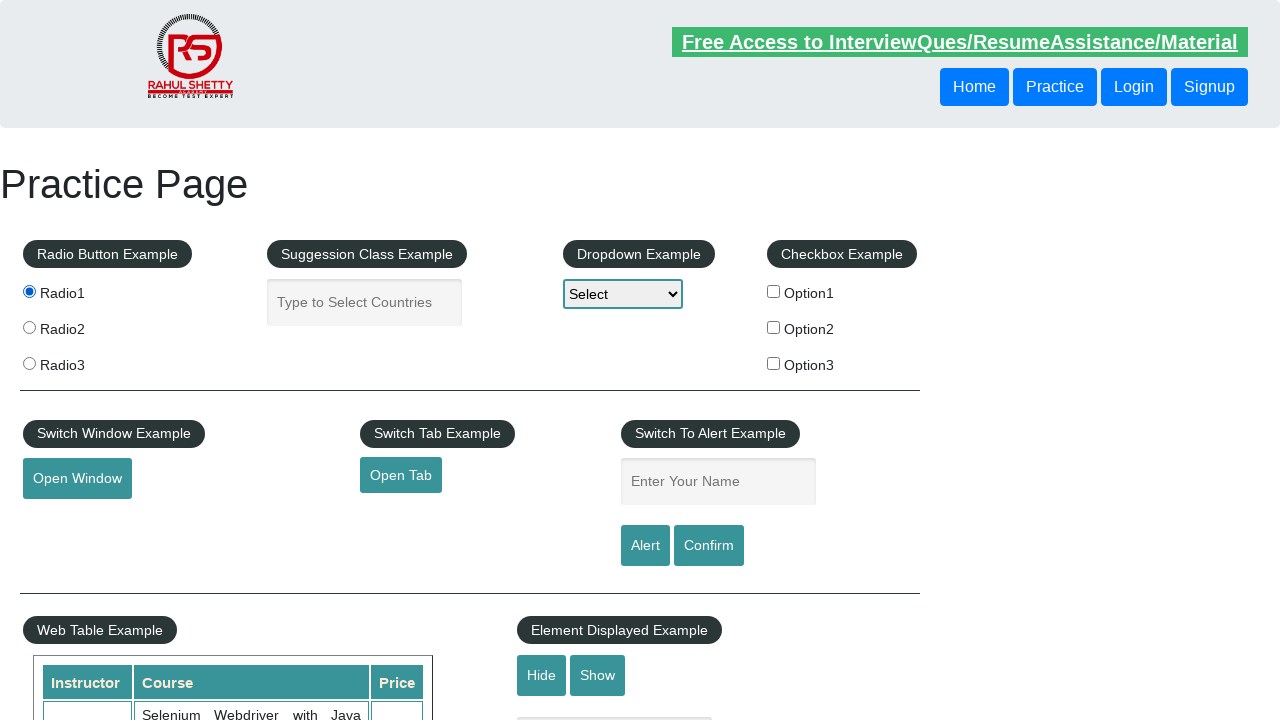

Filled autocomplete field with 'United States' on //input[@class='inputs ui-autocomplete-input']
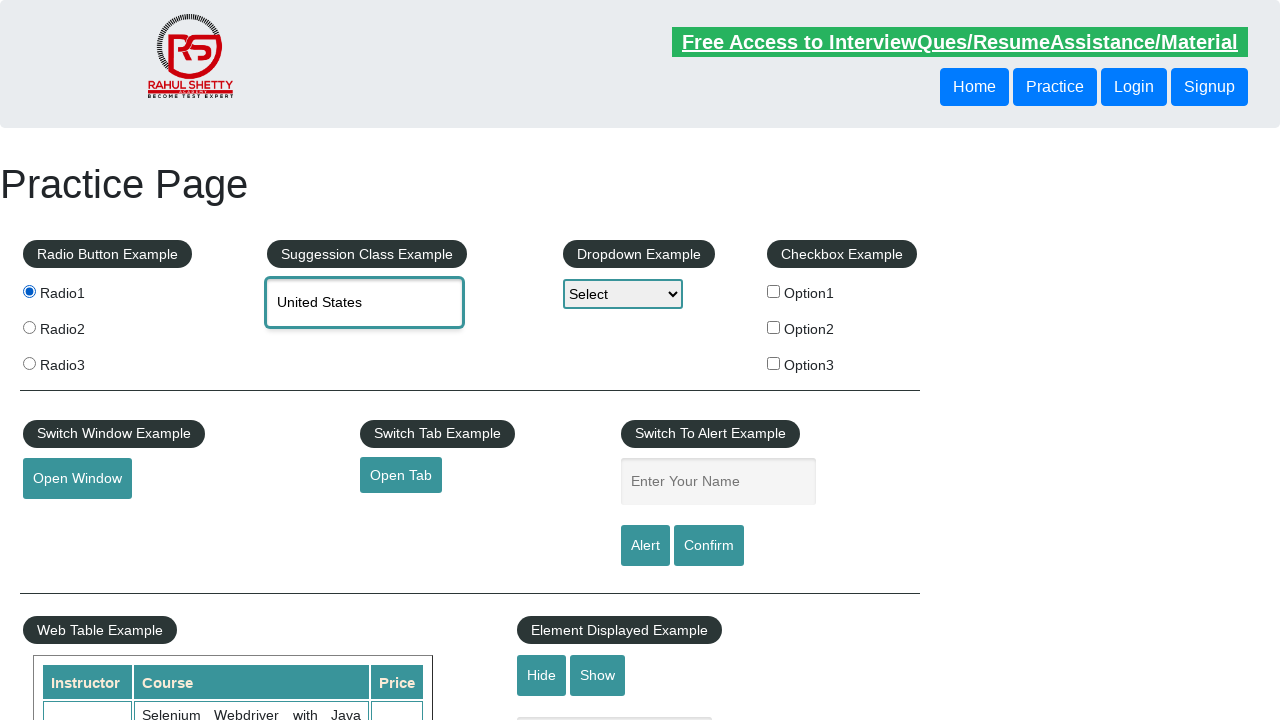

Selected option2 from dropdown on //select[@id='dropdown-class-example']
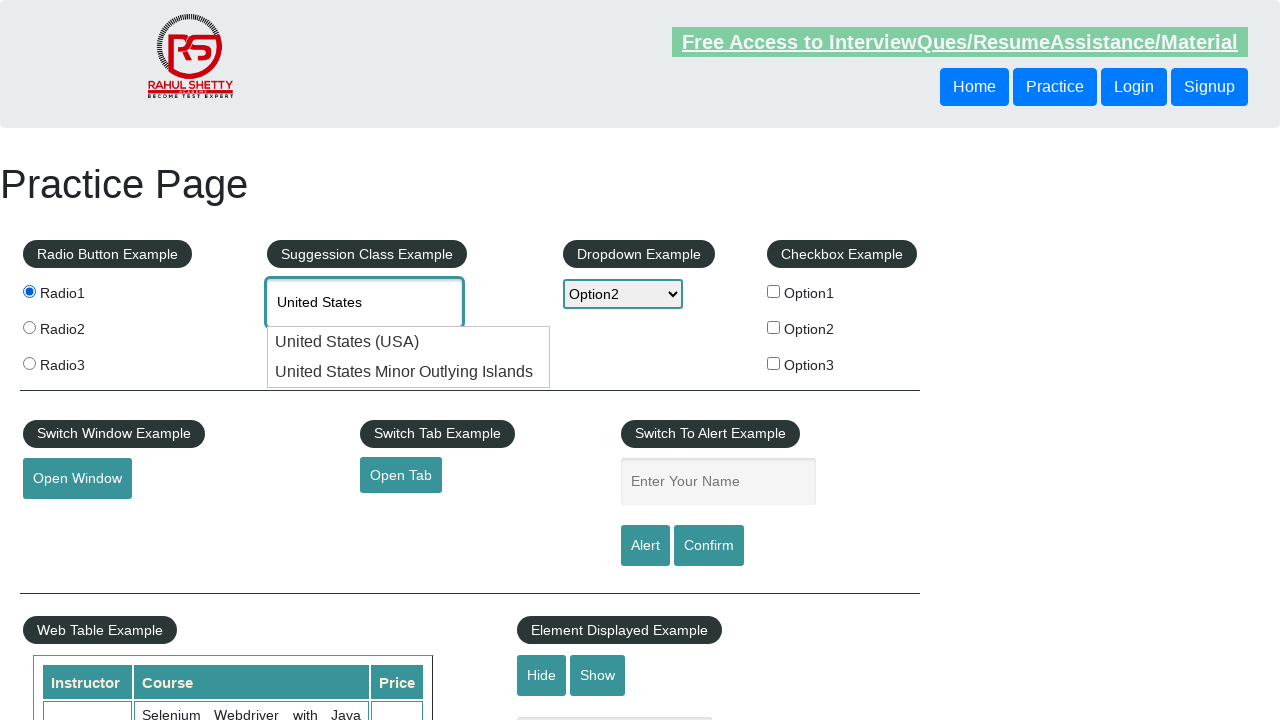

Extracted option text: Option2
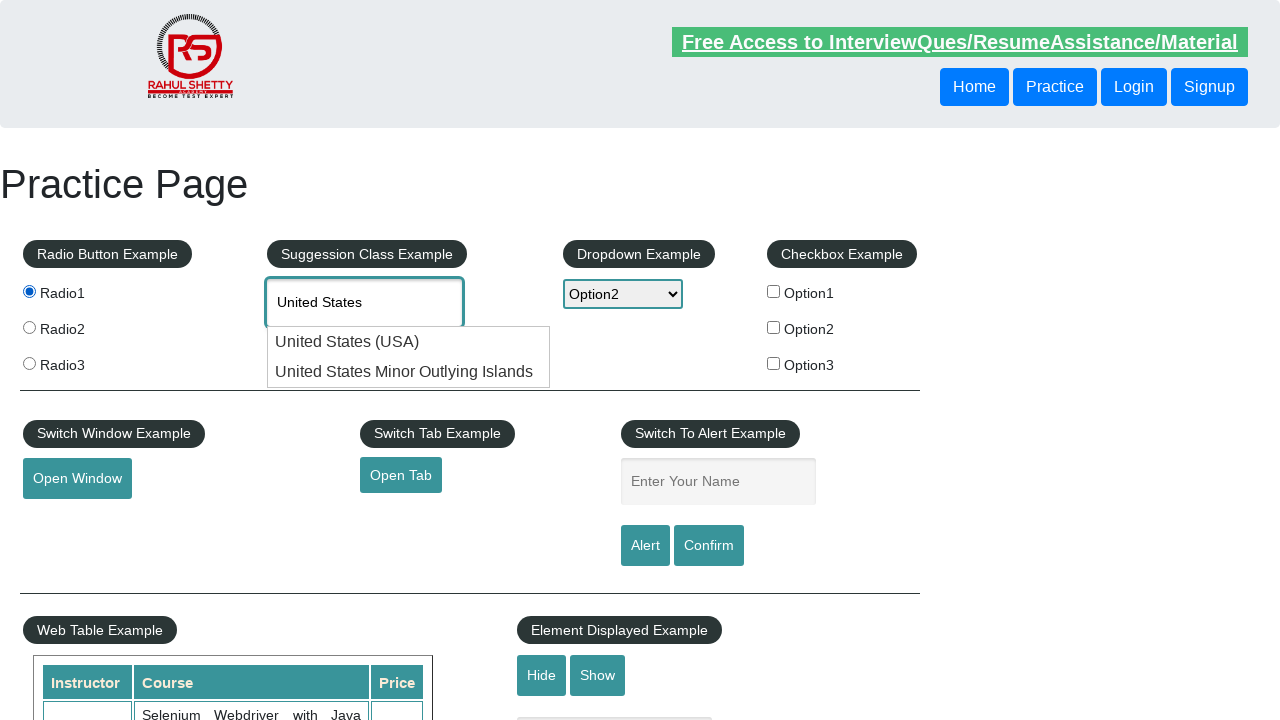

Table with course data loaded and visible
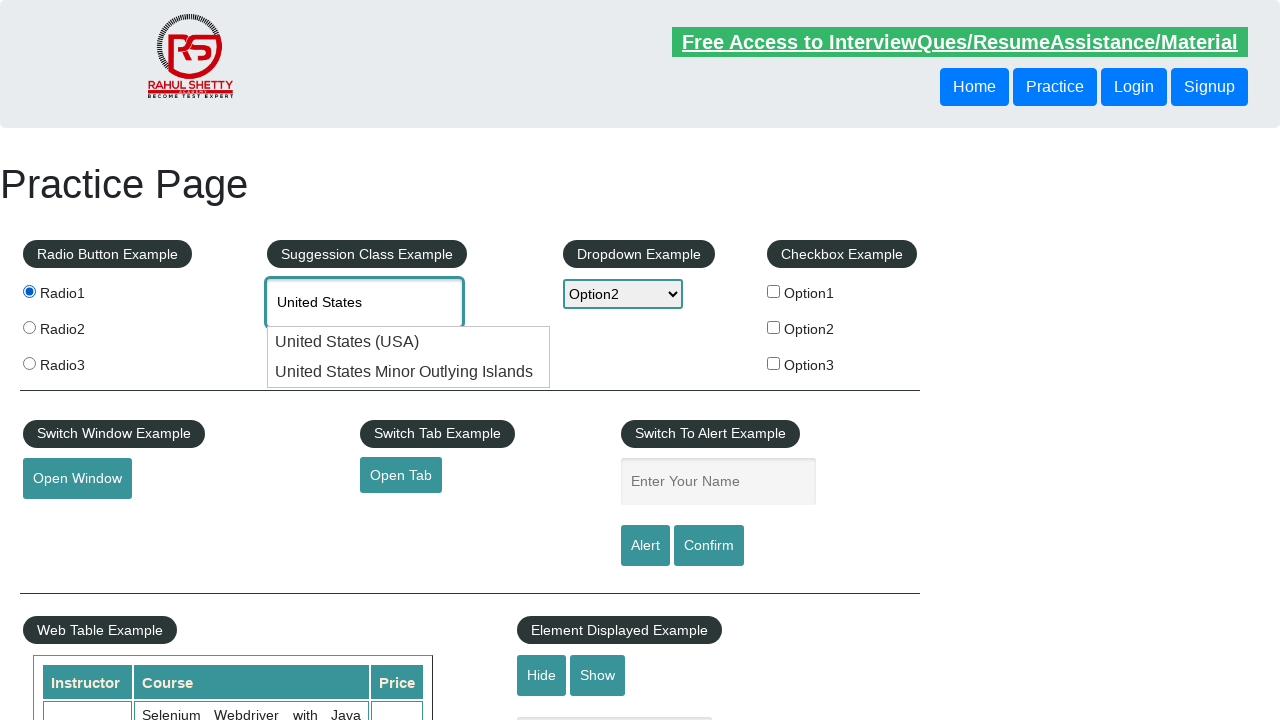

Retrieved 11 table rows
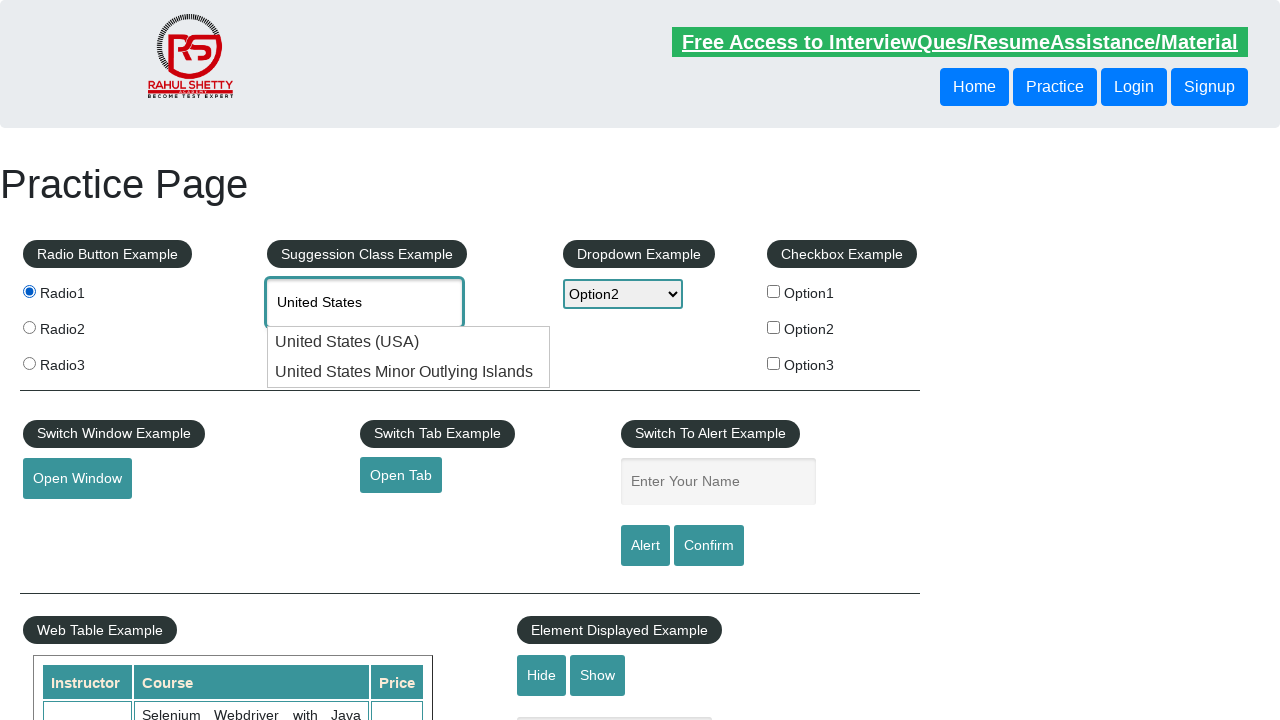

Extracted course 'Selenium Webdriver with Java Basics + Advanced + Interview Guide' with price '30'
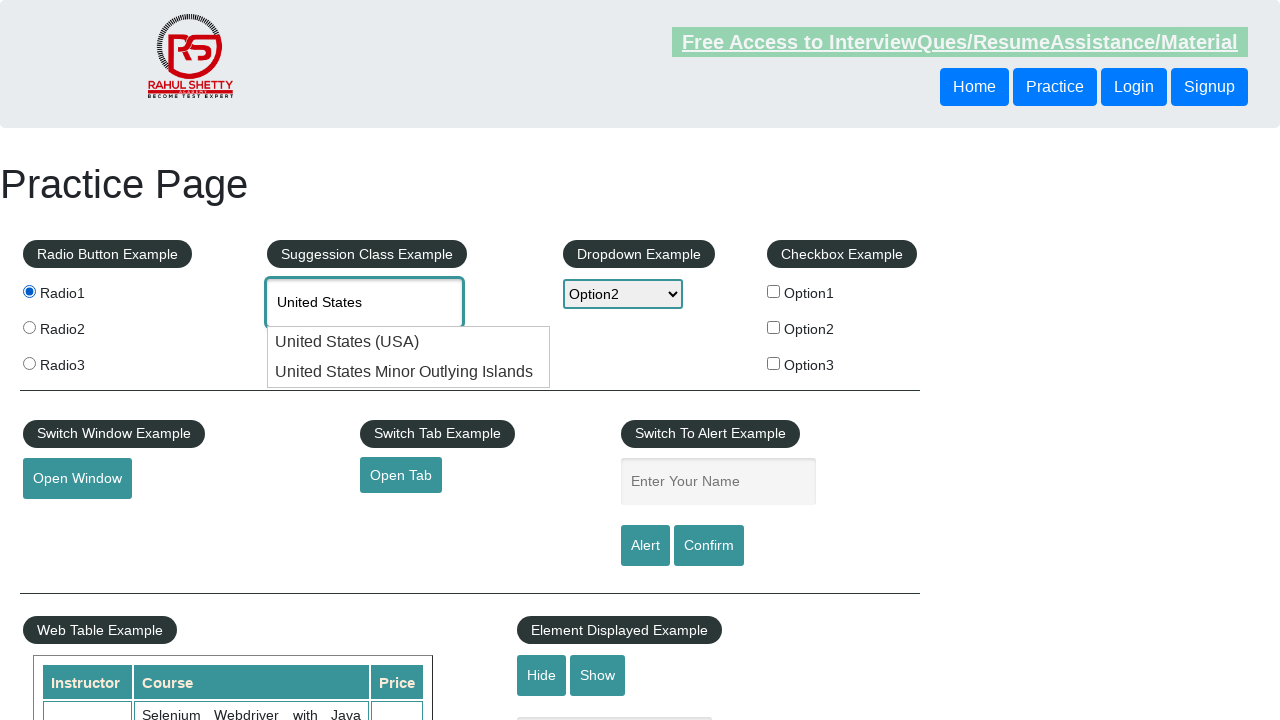

Extracted course 'Learn SQL in Practical + Database Testing from Scratch' with price '25'
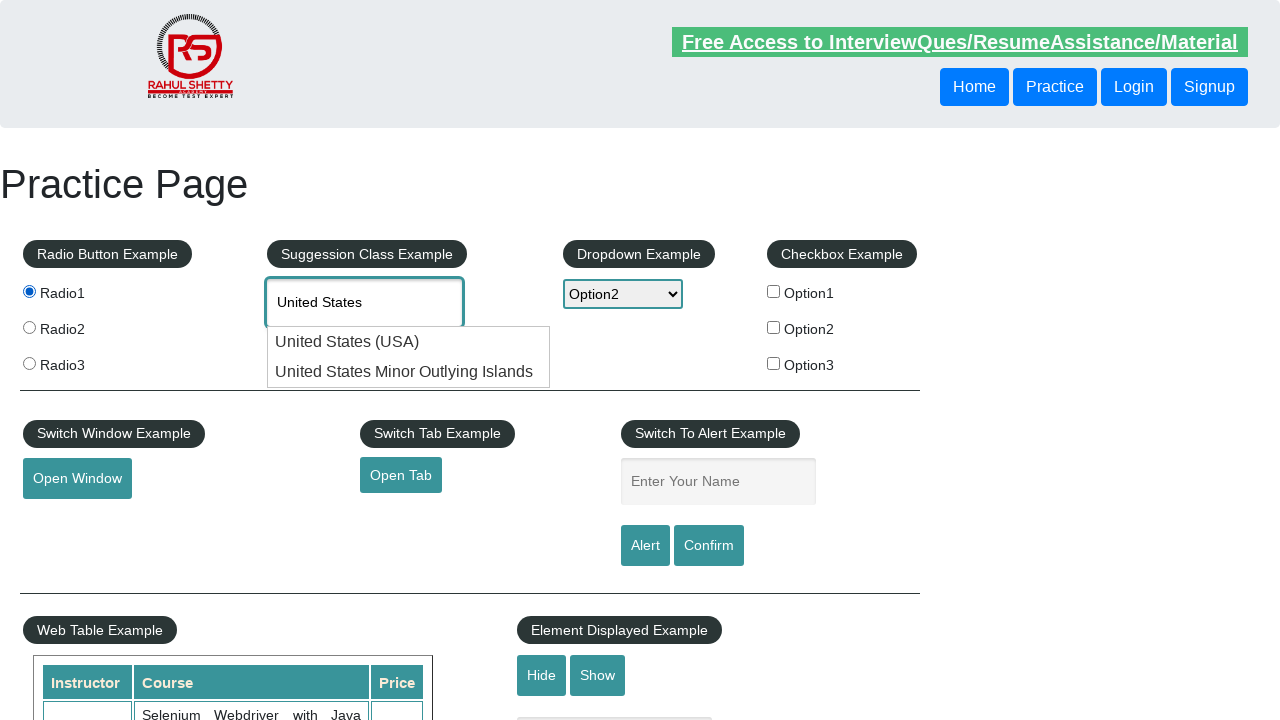

Extracted course 'Appium (Selenium) - Mobile Automation Testing from Scratch' with price '30'
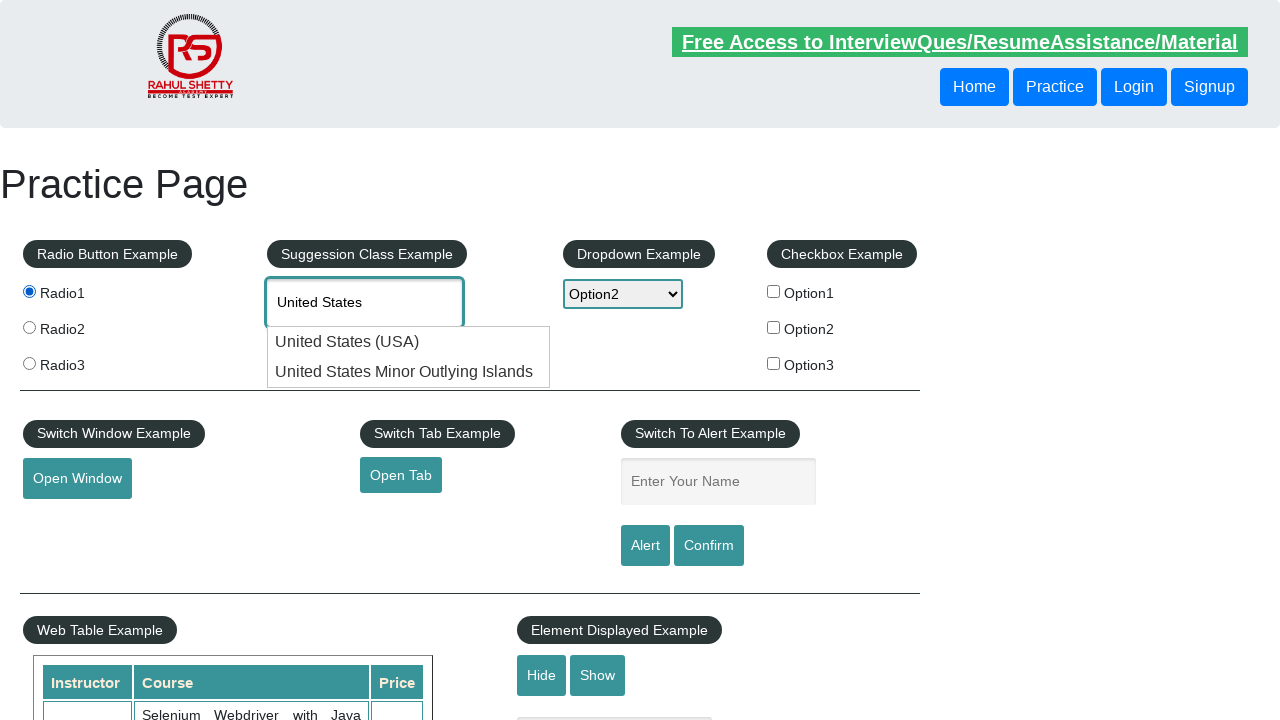

Extracted course 'WebSecurity Testing for Beginners-QA knowledge to next level' with price '20'
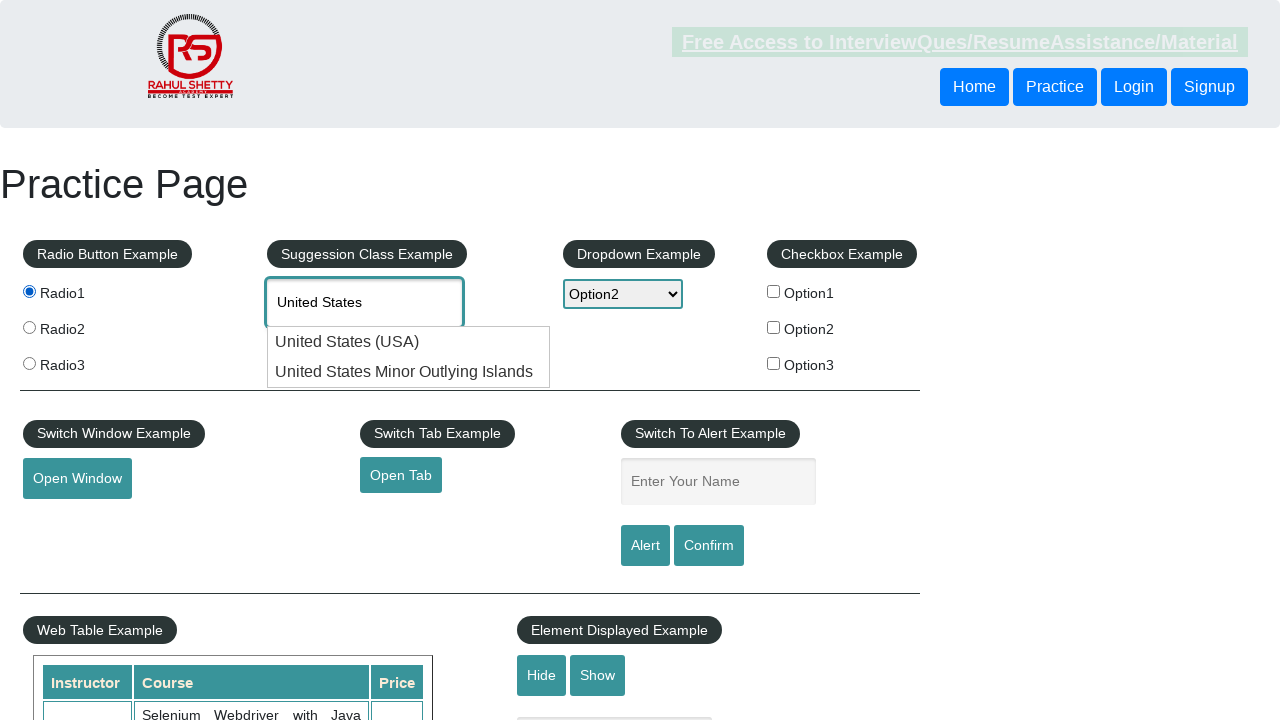

Extracted course 'Learn JMETER from Scratch - (Performance + Load) Testing Tool' with price '25'
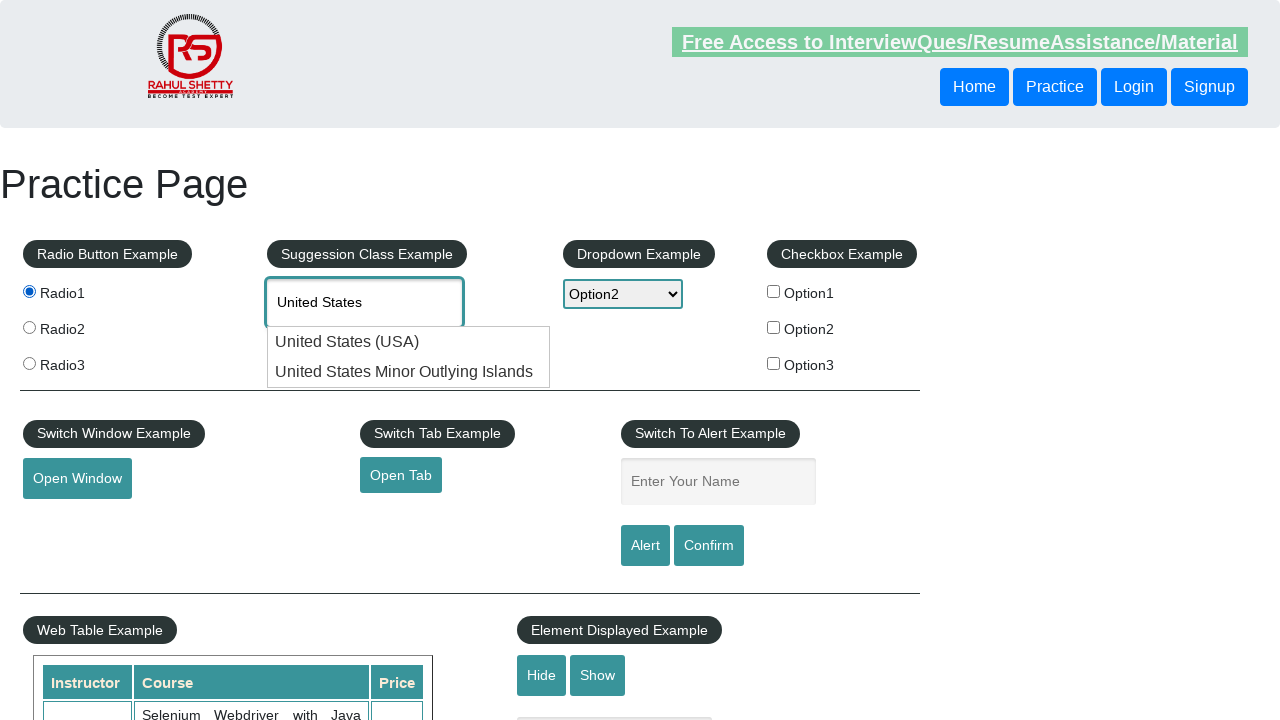

Extracted course 'WebServices / REST API Testing with SoapUI' with price '35'
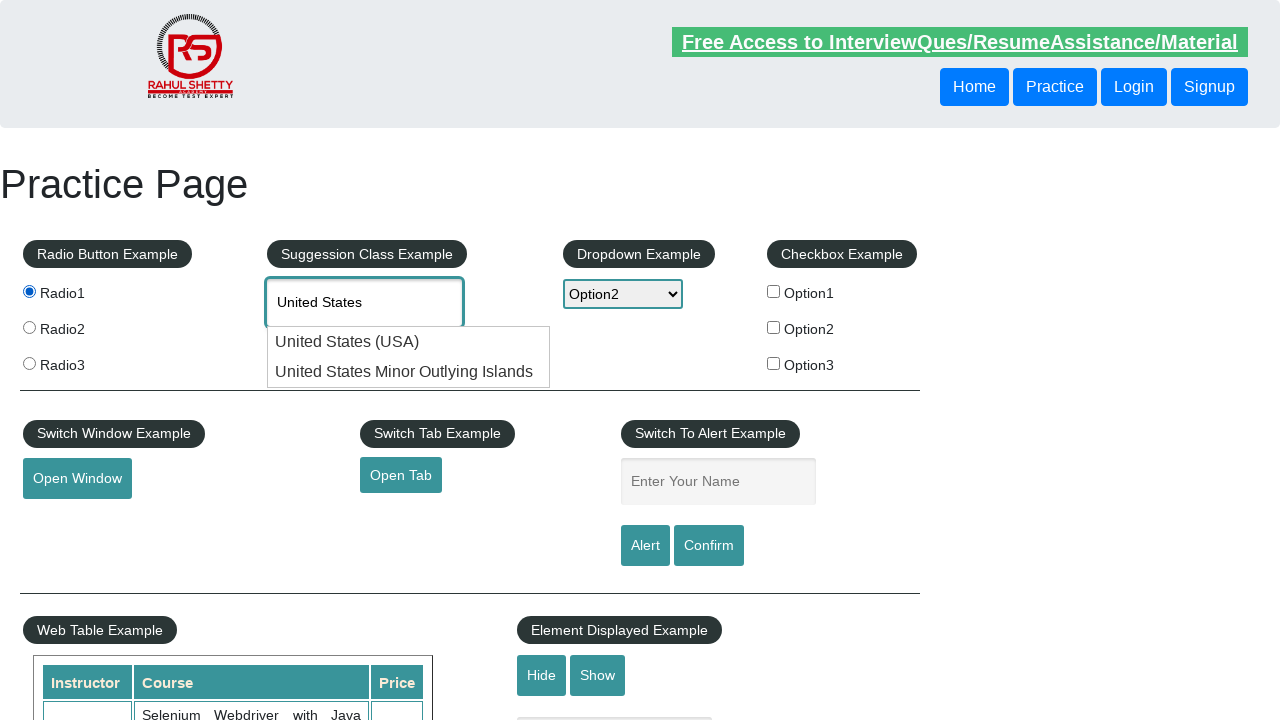

Extracted course 'QA Expert Course :Software Testing + Bugzilla + SQL + Agile' with price '25'
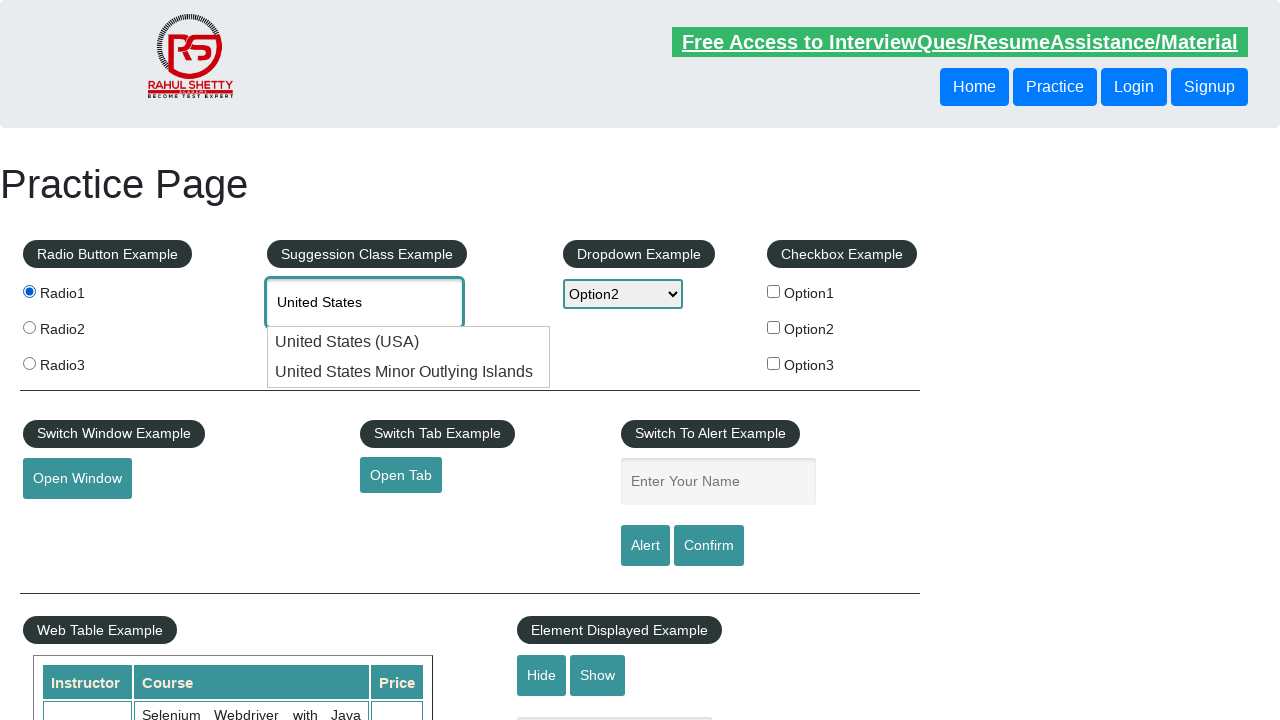

Extracted course 'Master Selenium Automation in simple Python Language' with price '25'
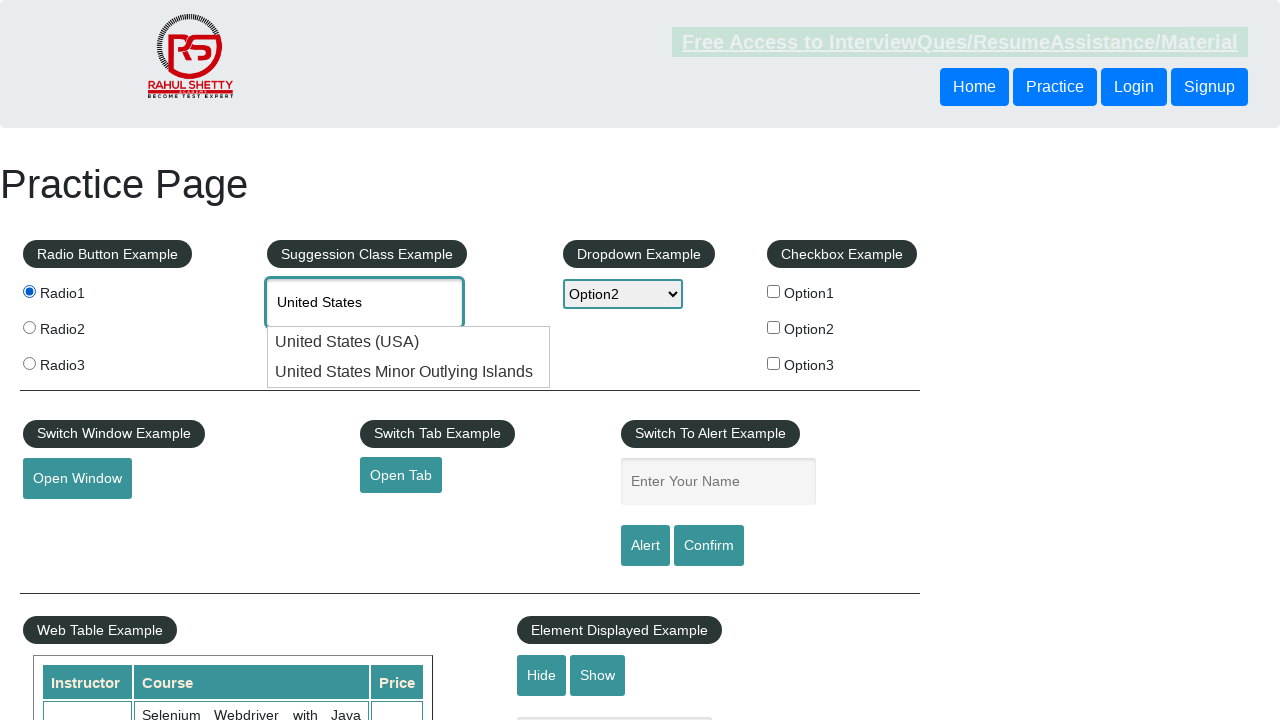

Extracted course 'Advanced Selenium Framework Pageobject, TestNG, Maven, Jenkins,C' with price '20'
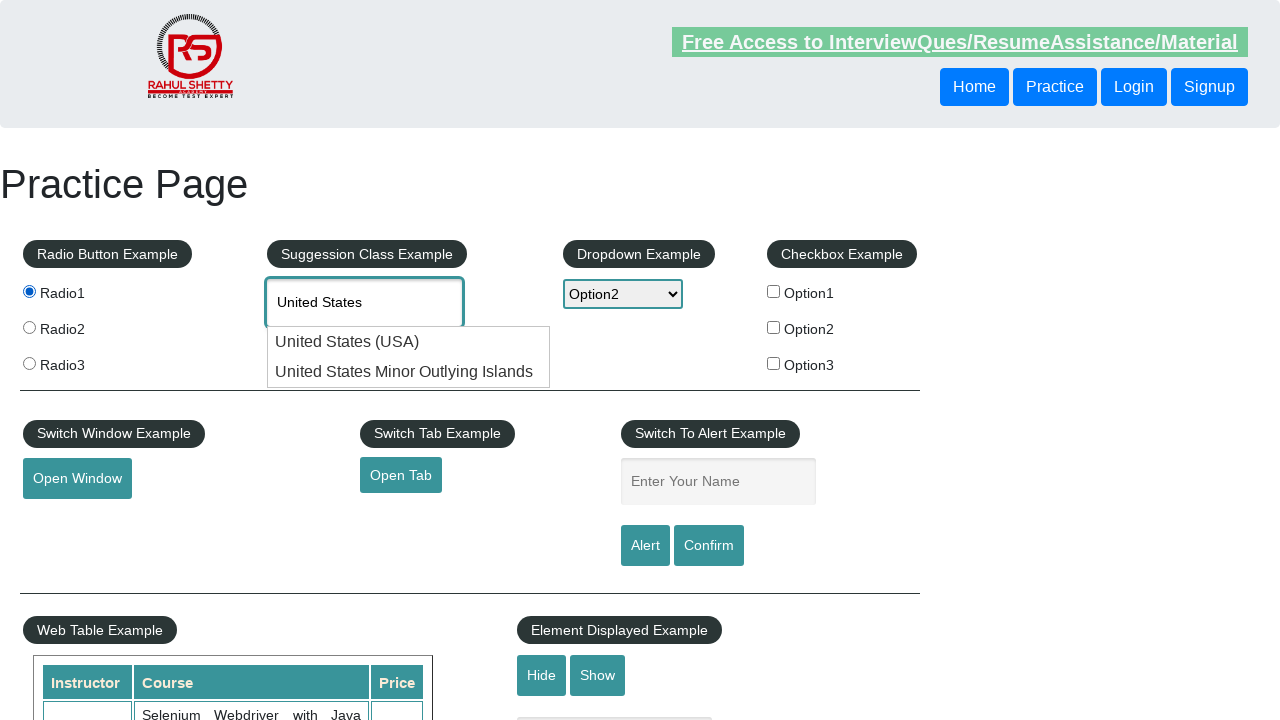

Extracted course 'Write effective QA Resume that will turn to interview call' with price '0'
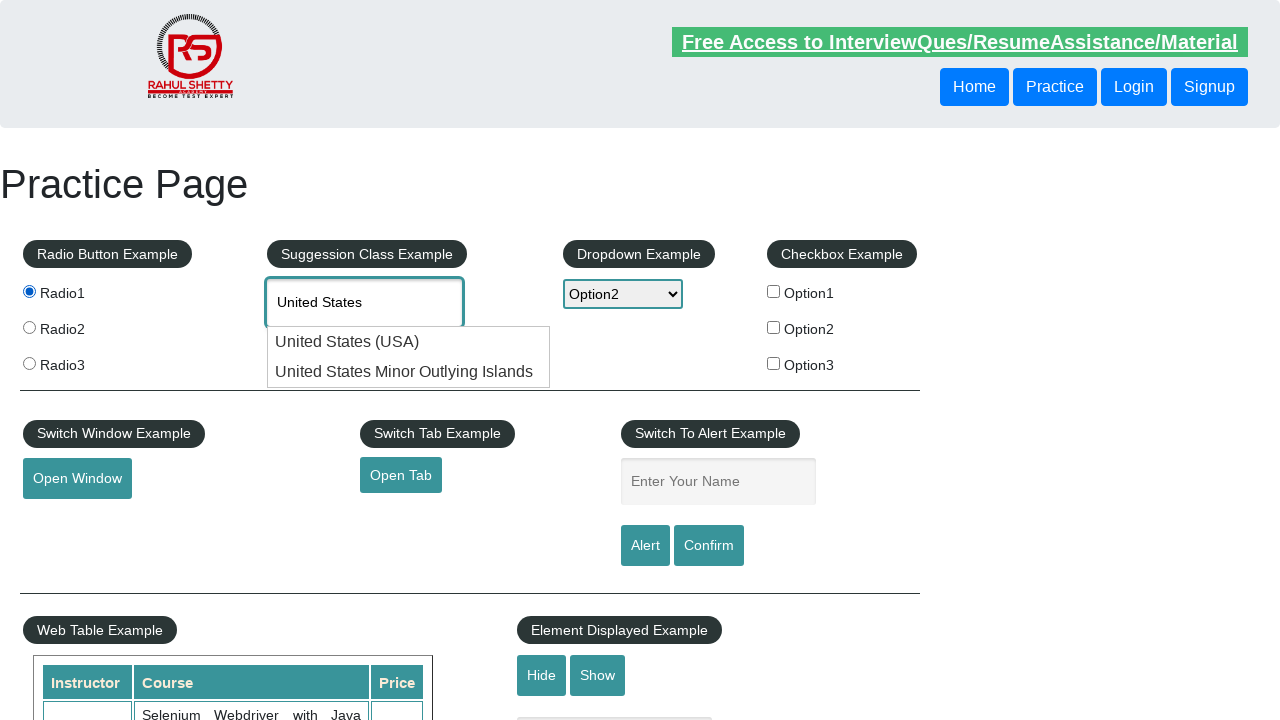

Completed extraction of 10 courses from table
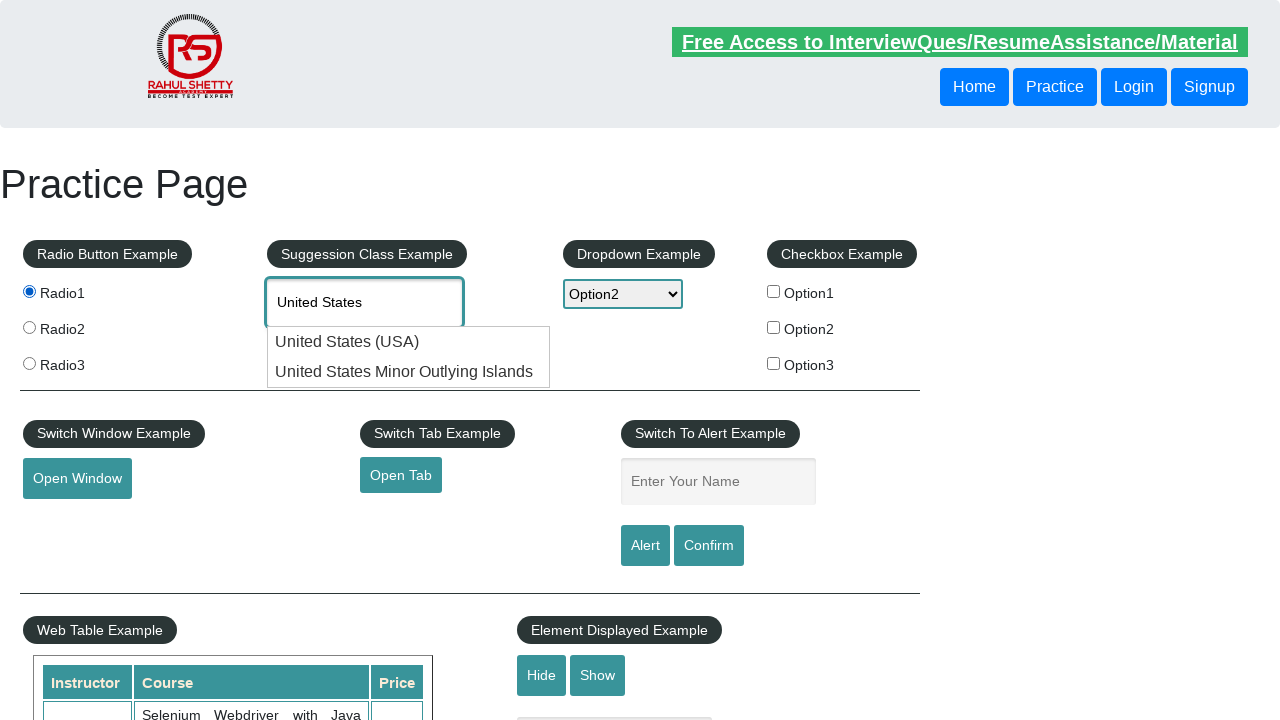

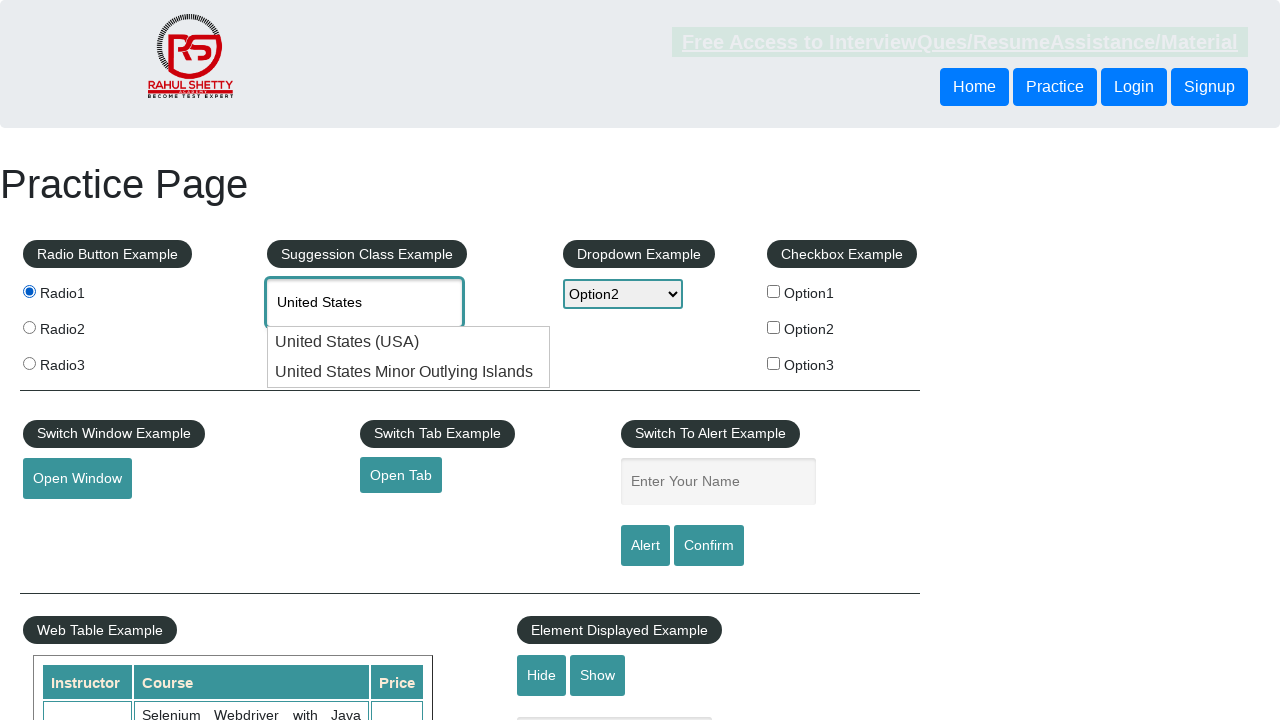